Tests clicking the JS Confirm button, dismissing the confirmation, and verifying the Cancel result

Starting URL: https://the-internet.herokuapp.com/javascript_alerts

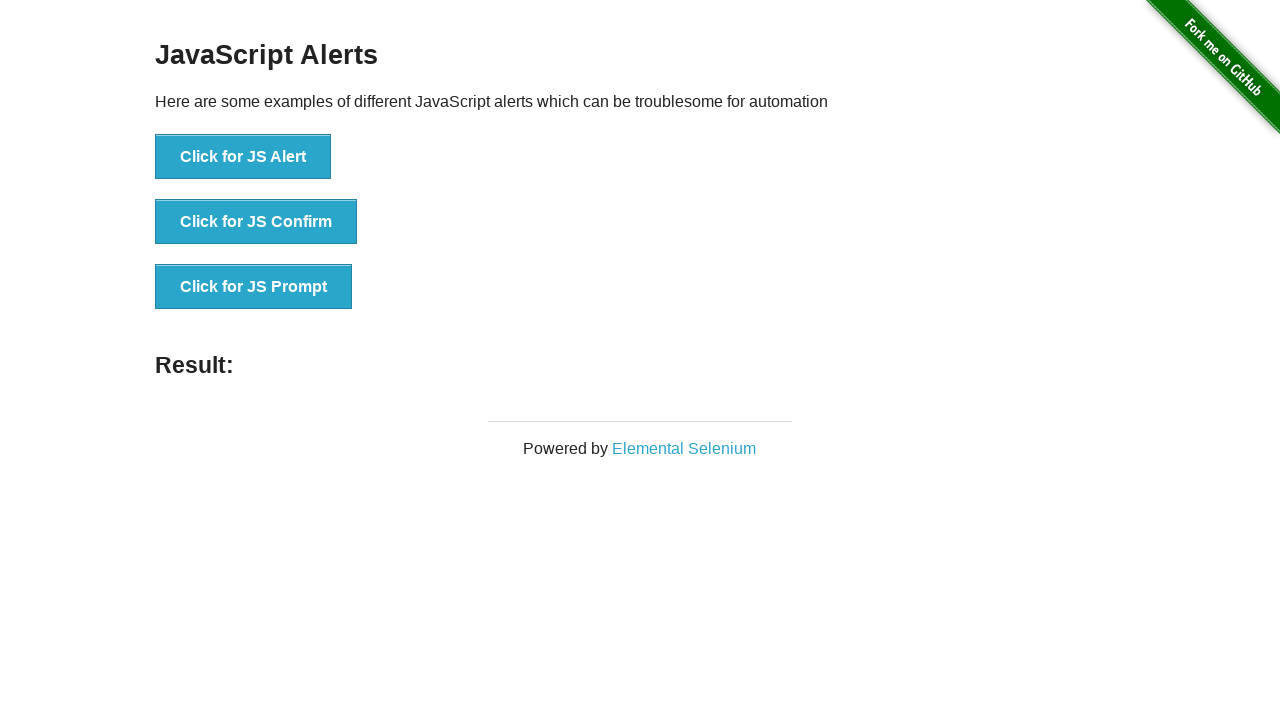

Set up dialog handler to dismiss confirmation dialog
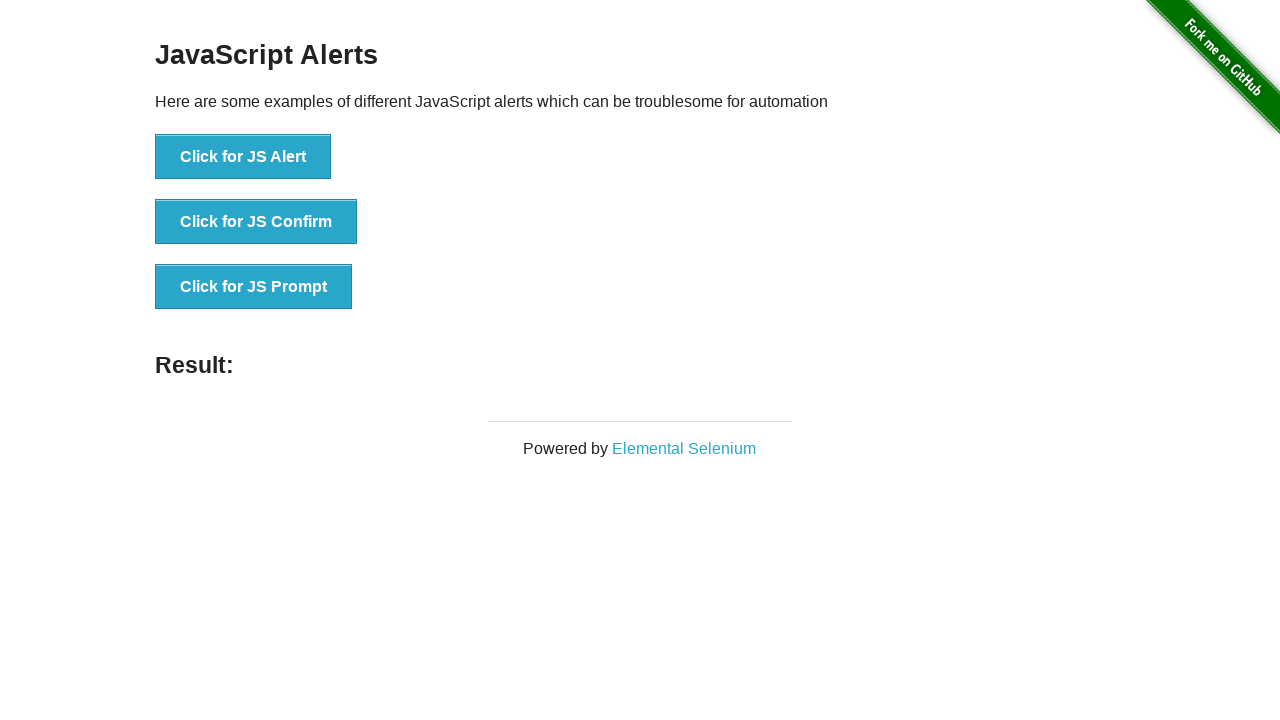

Clicked the JS Confirm button at (256, 222) on button:has-text('Click for JS Confirm')
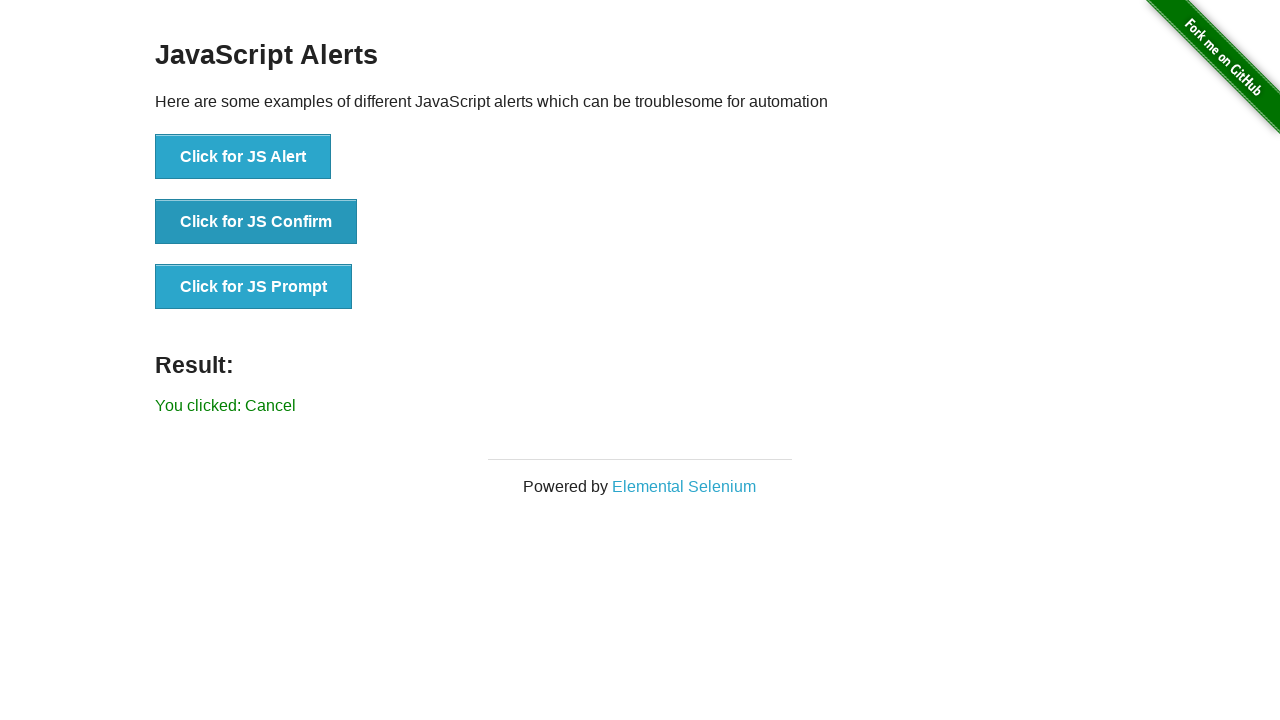

Verified 'You clicked: Cancel' message appeared
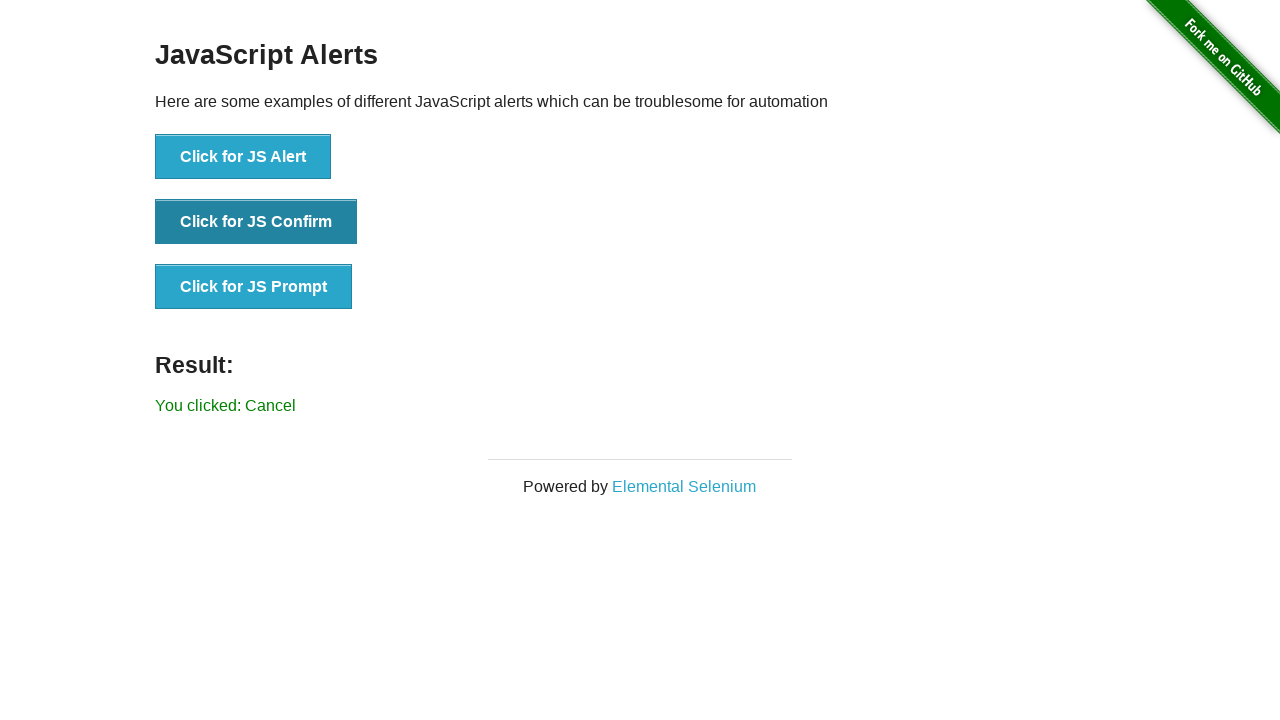

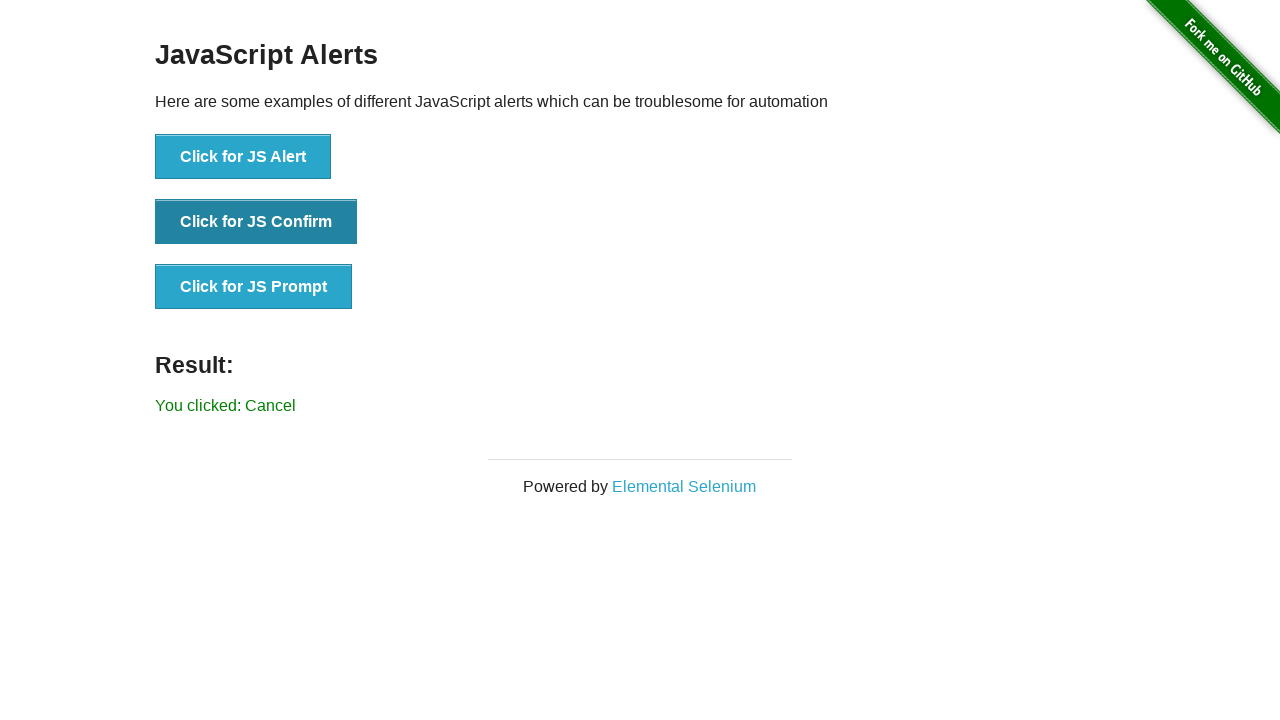